Tests custom radio button on Angular Material by clicking the Winter option and verifying selection

Starting URL: https://material.angular.io/components/radio/examples

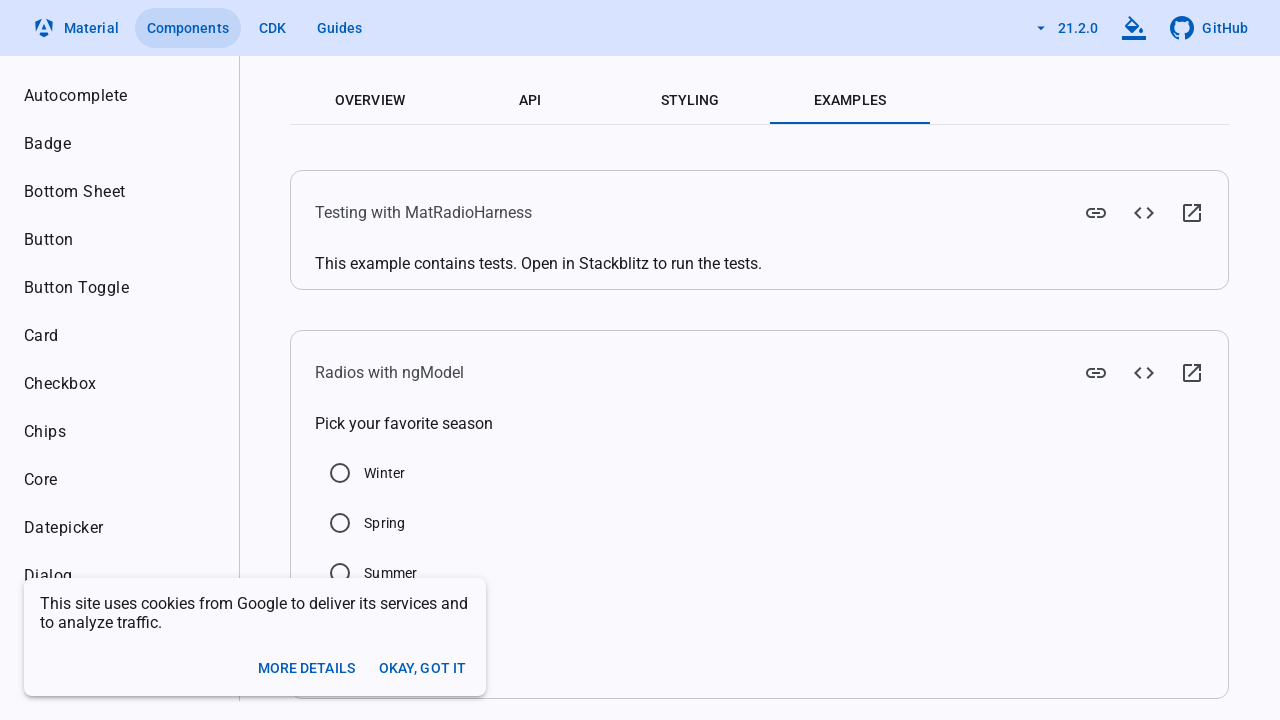

Clicked Winter radio button using JavaScript evaluation
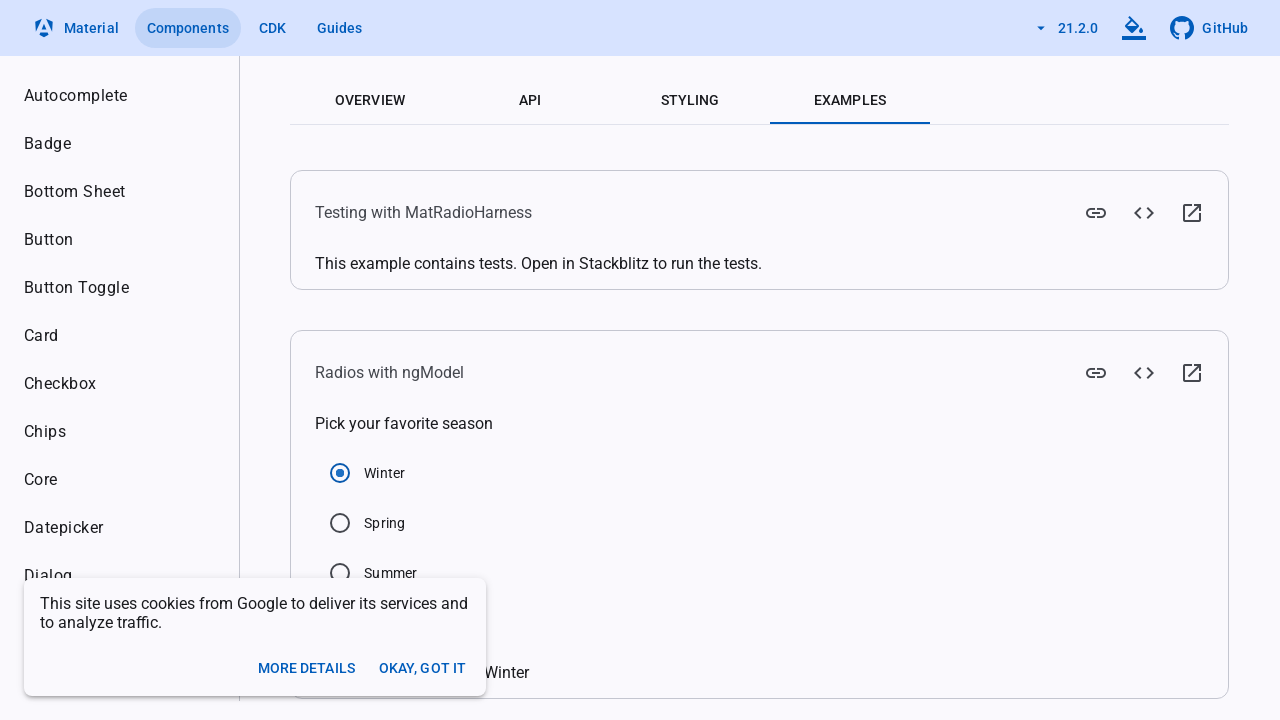

Waited 1000ms for UI update after clicking Winter
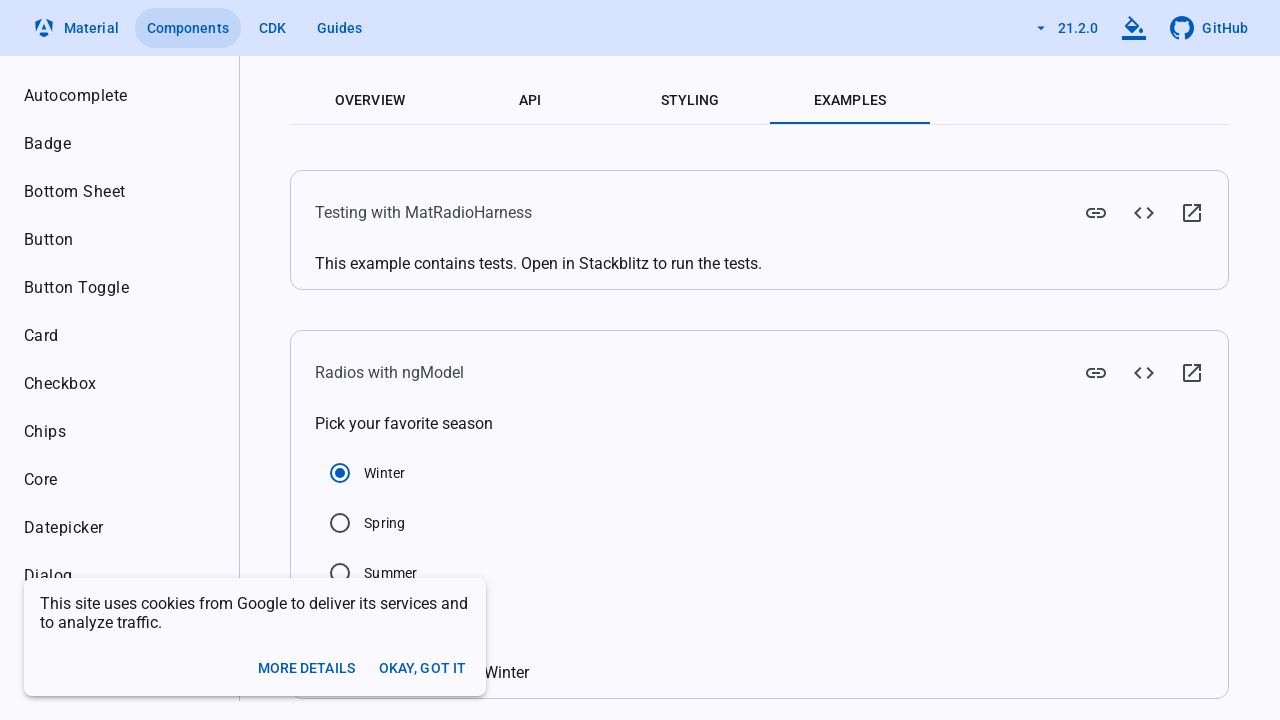

Verified selection confirmation text 'Your favorite season is: Winter' appeared
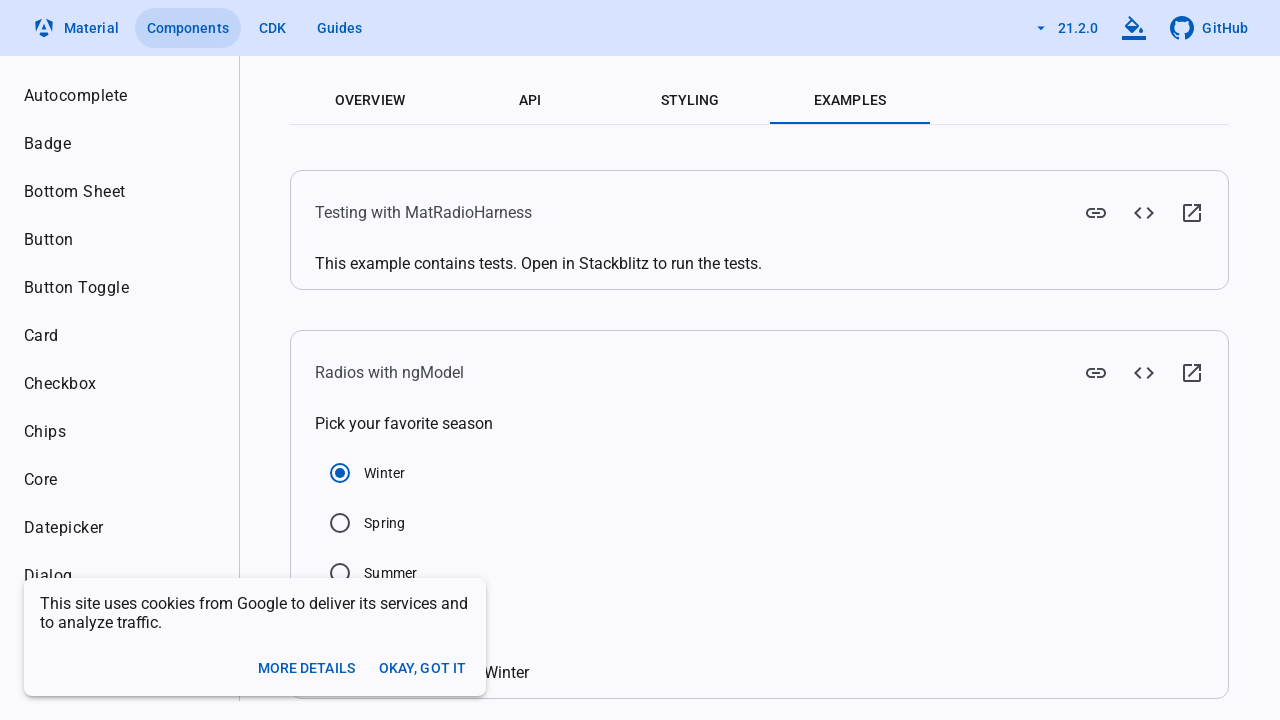

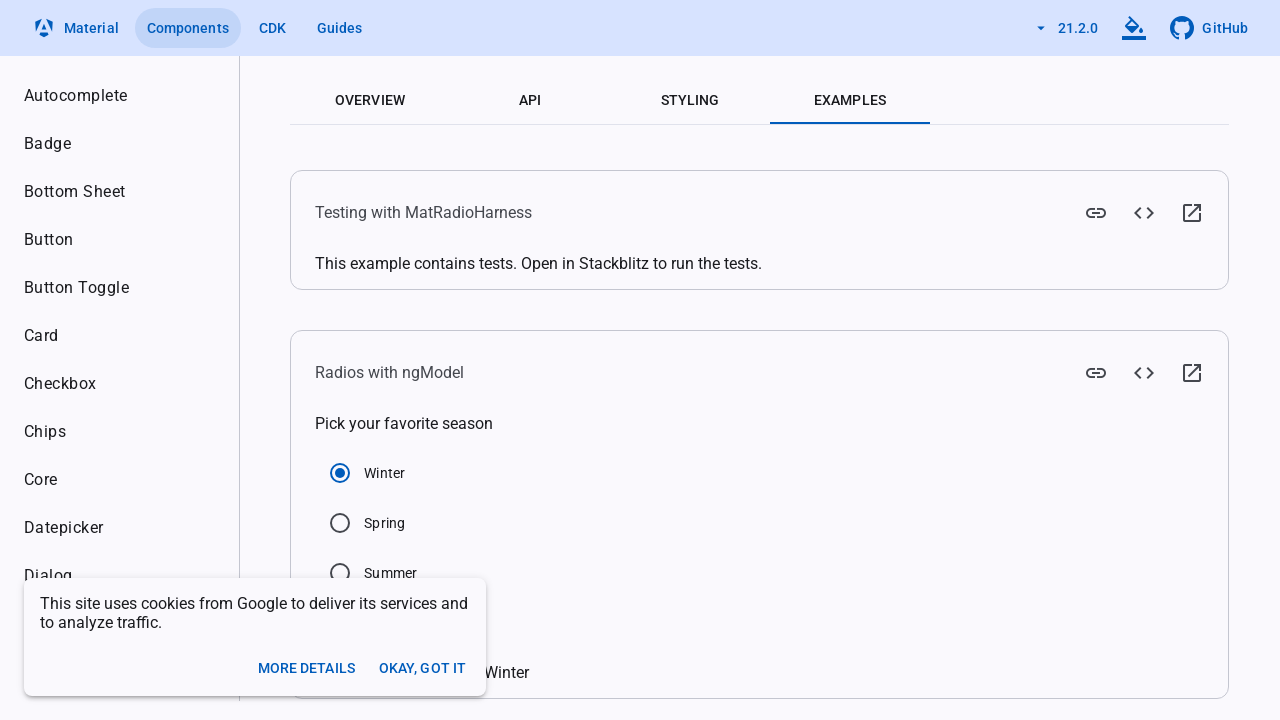